Tests purchase form validation by submitting with blank name and credit card fields

Starting URL: https://www.demoblaze.com/cart.html

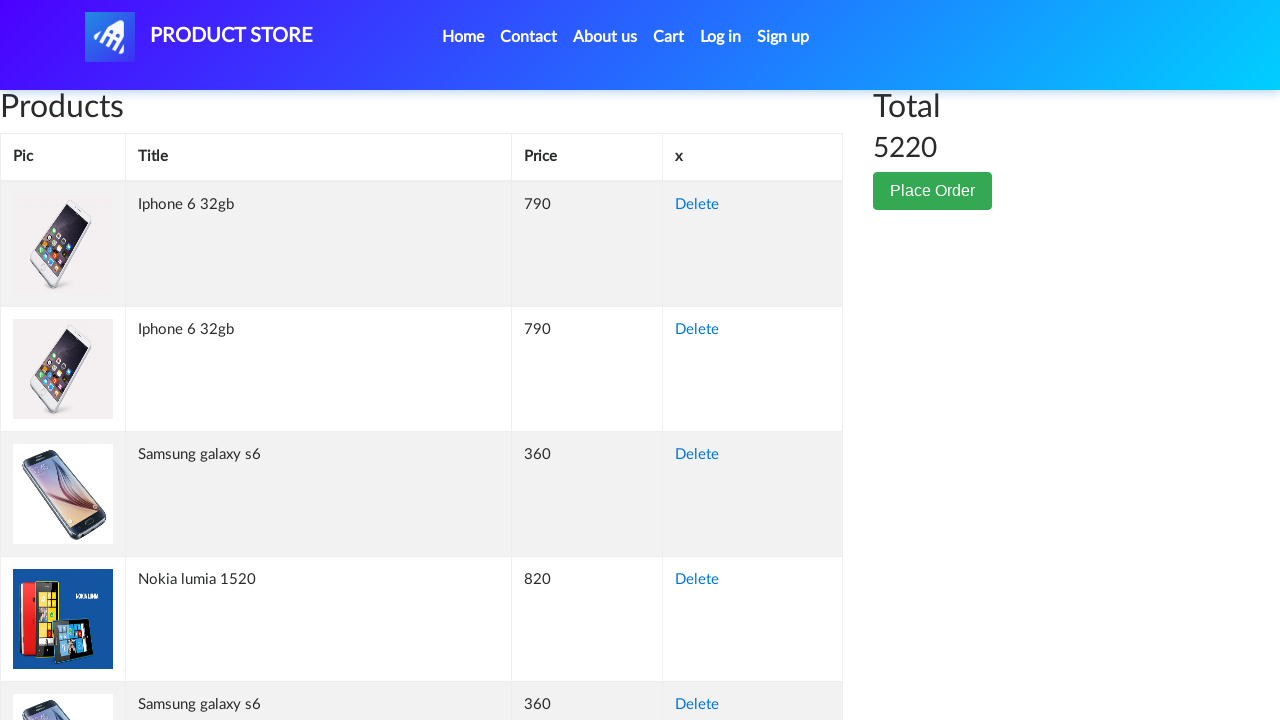

Cart page loaded - table body element found
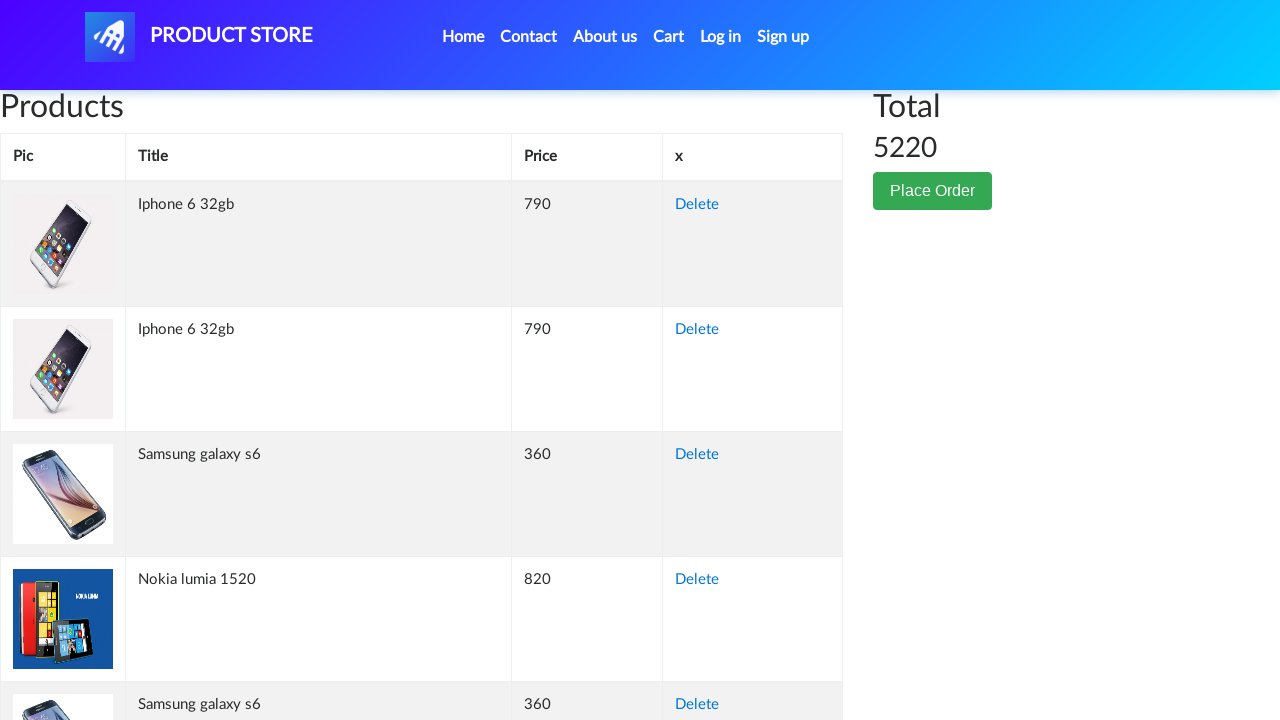

Clicked Place Order button at (933, 191) on button[data-target='#orderModal']
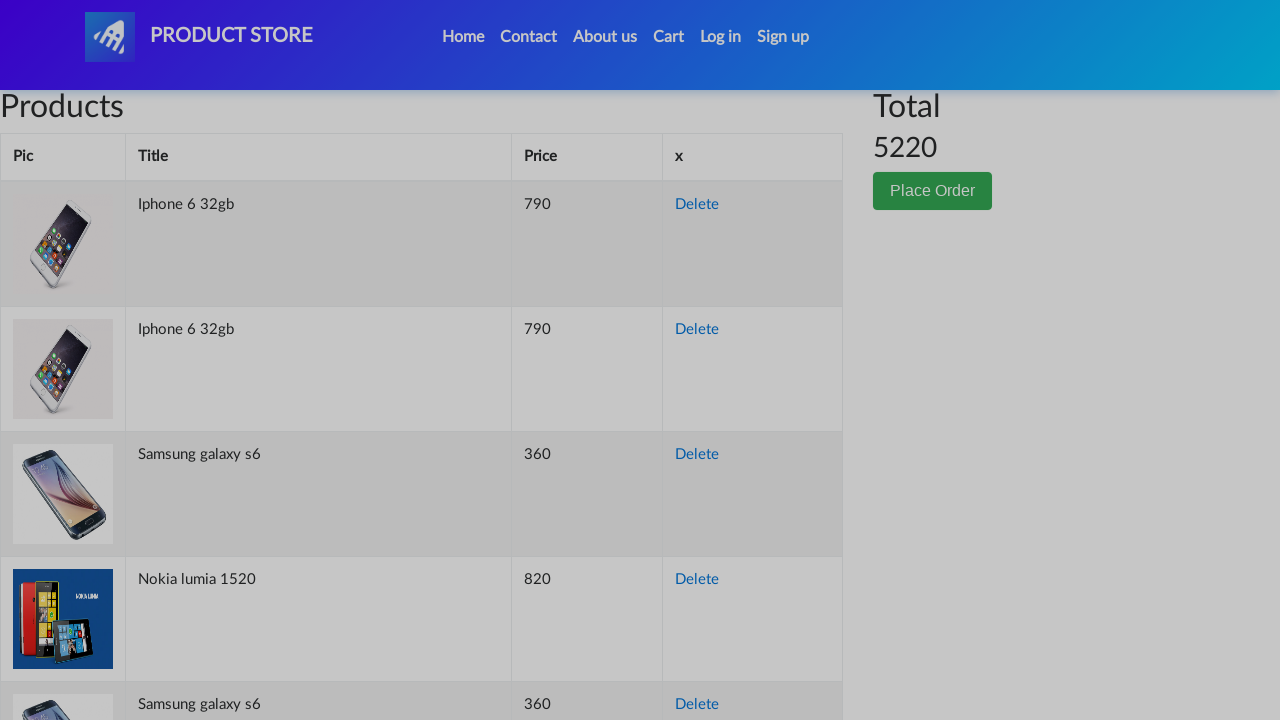

Order modal dialog appeared
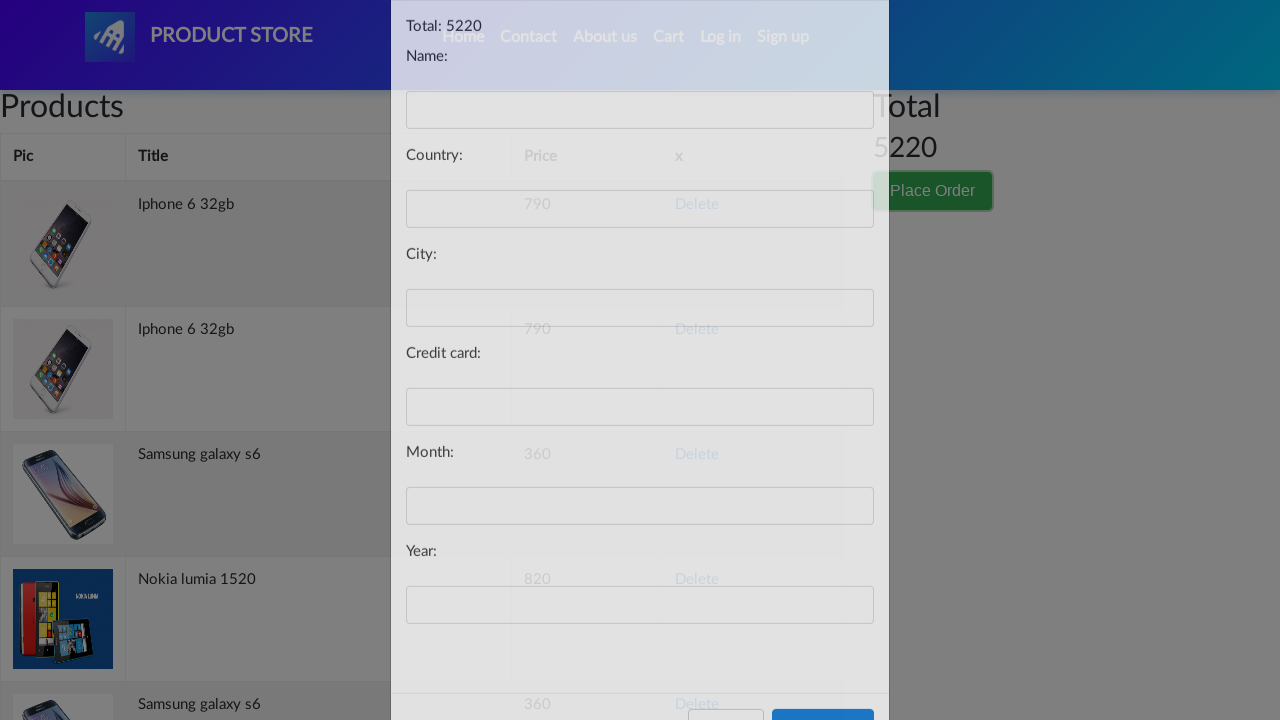

Filled country field with 'Brazil' on #country
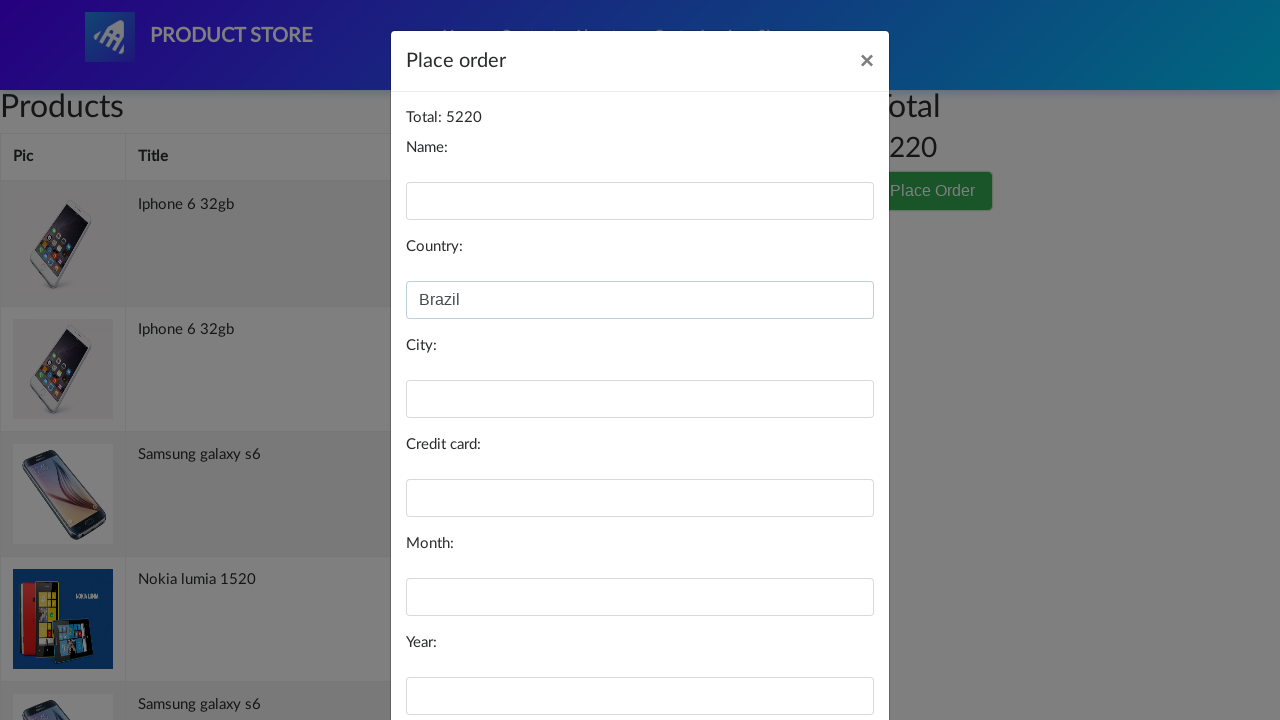

Filled city field with 'Sao Paulo' on #city
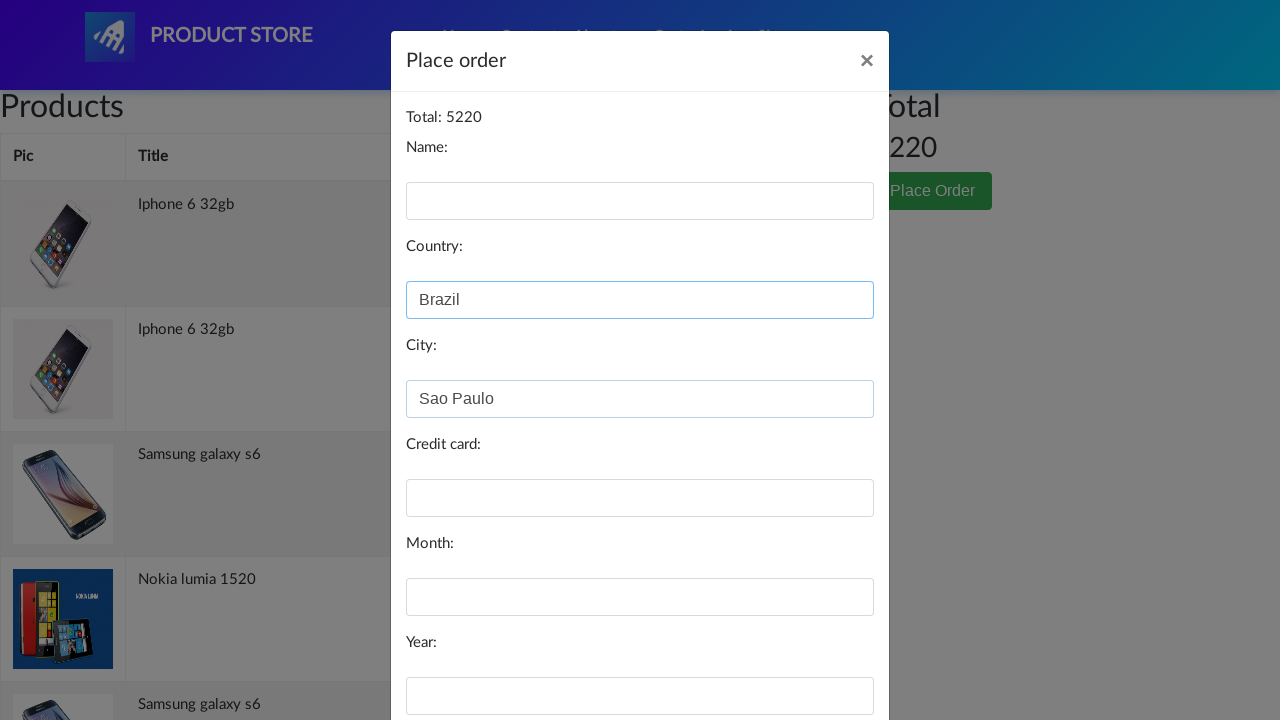

Filled month field with 'March' on #month
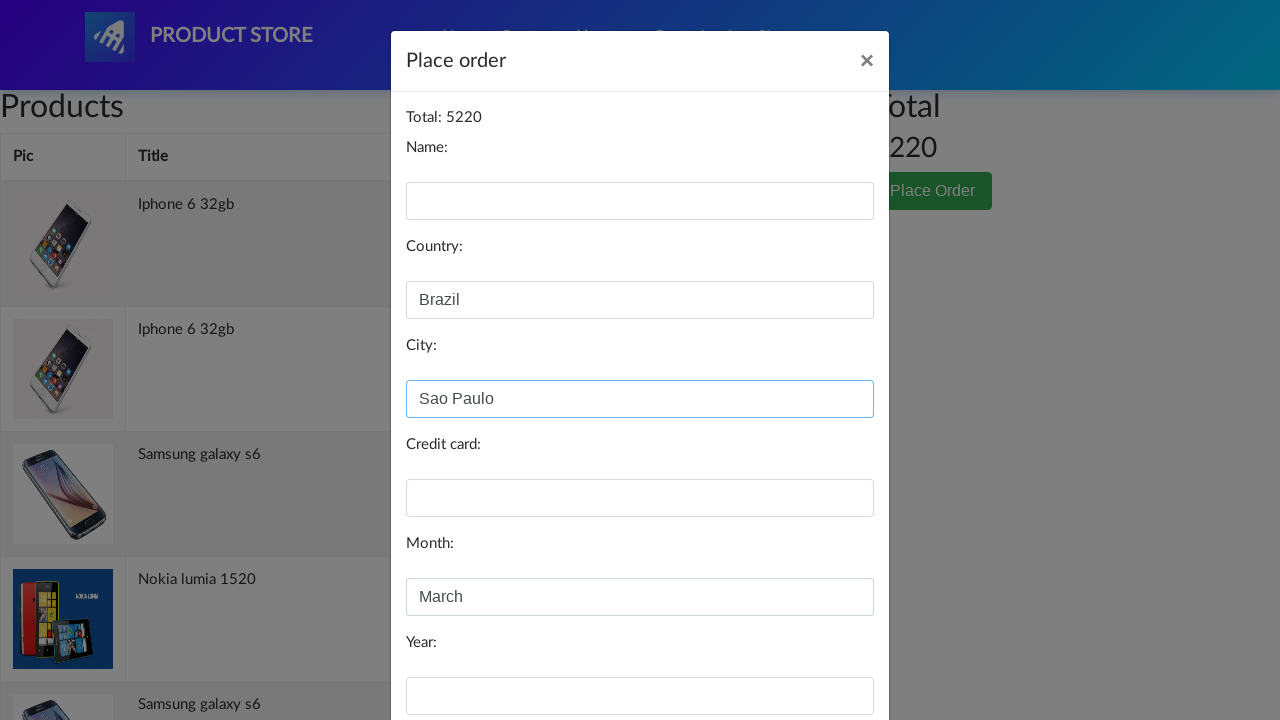

Filled year field with '2024' on #year
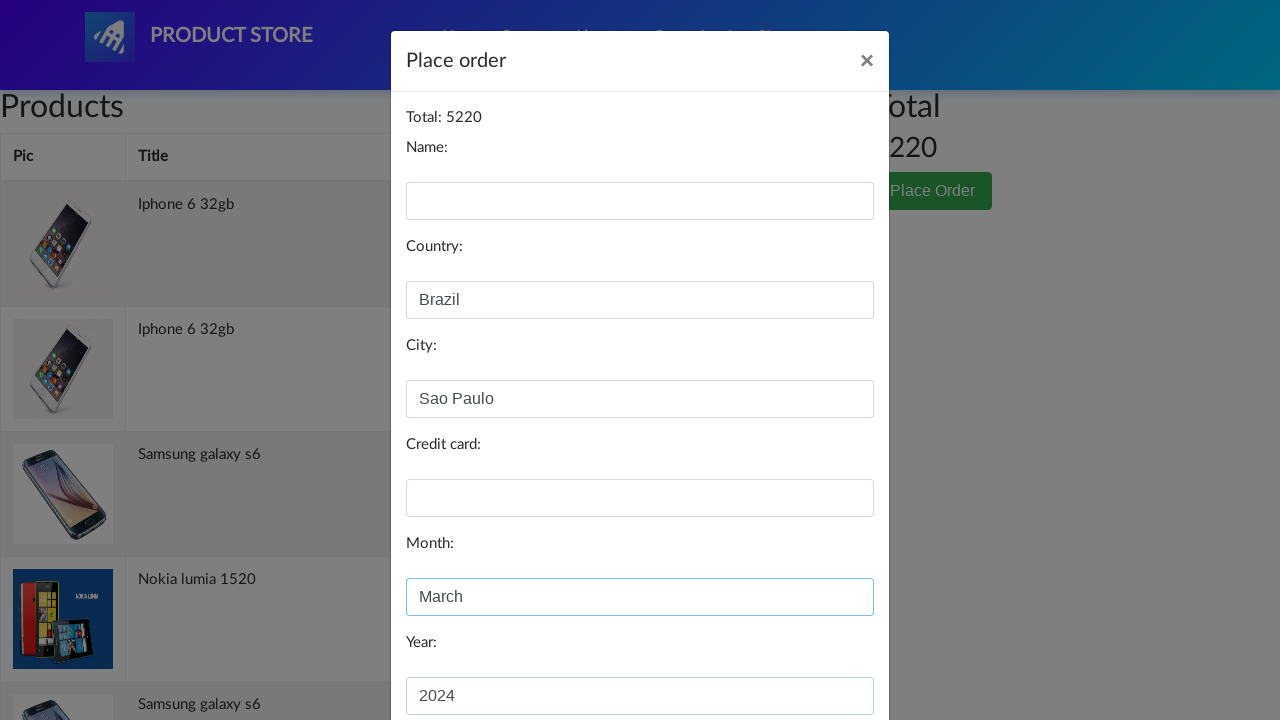

Clicked Purchase button with blank name and credit card fields at (823, 655) on button[onclick='purchaseOrder()']
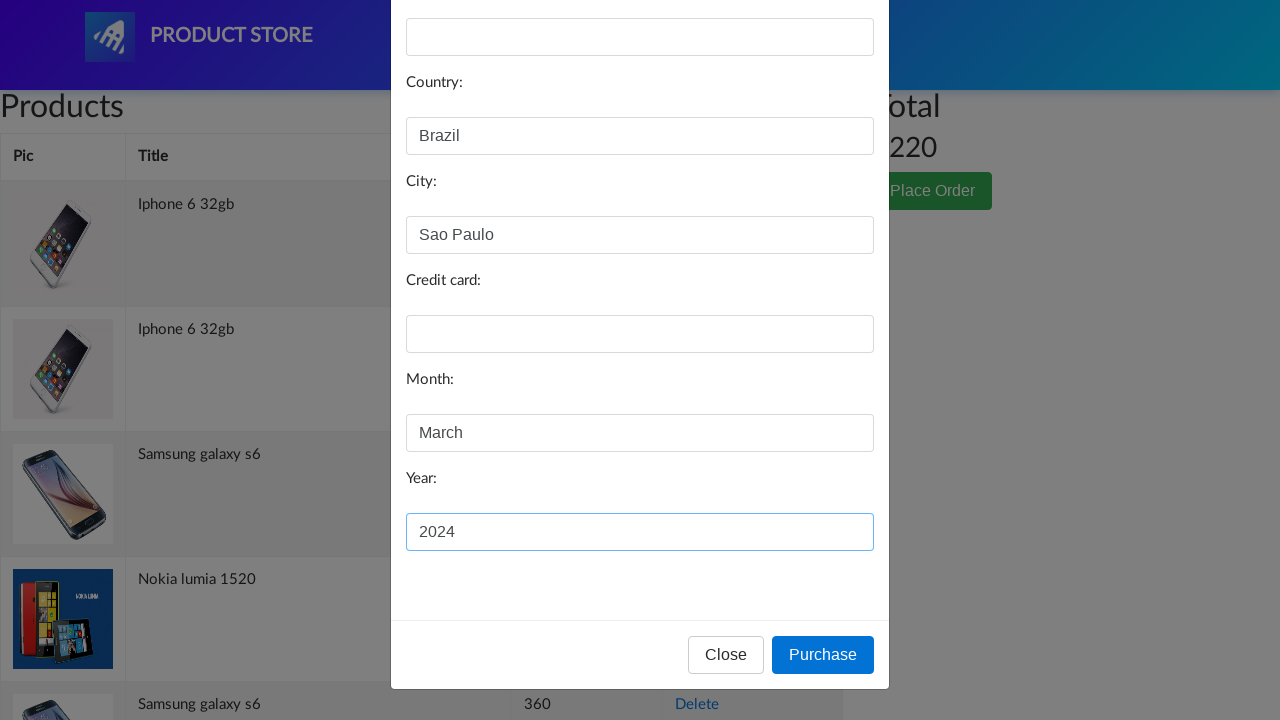

Waited for validation alert to appear
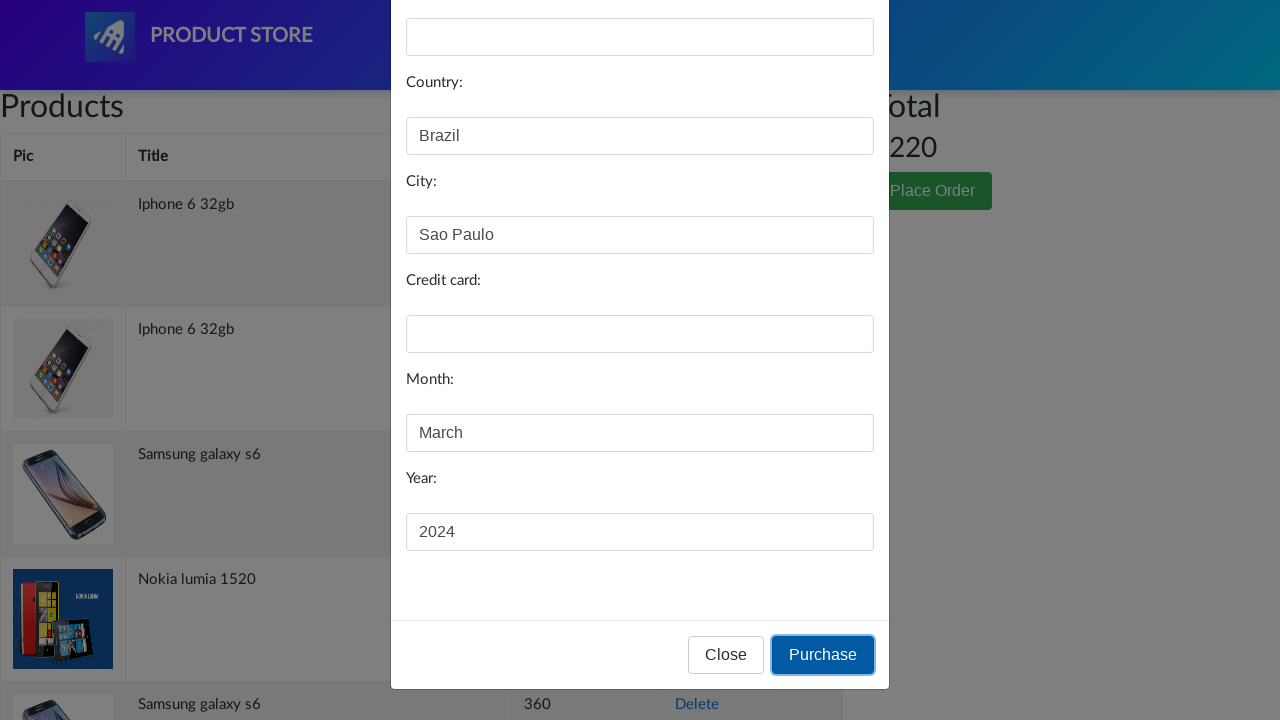

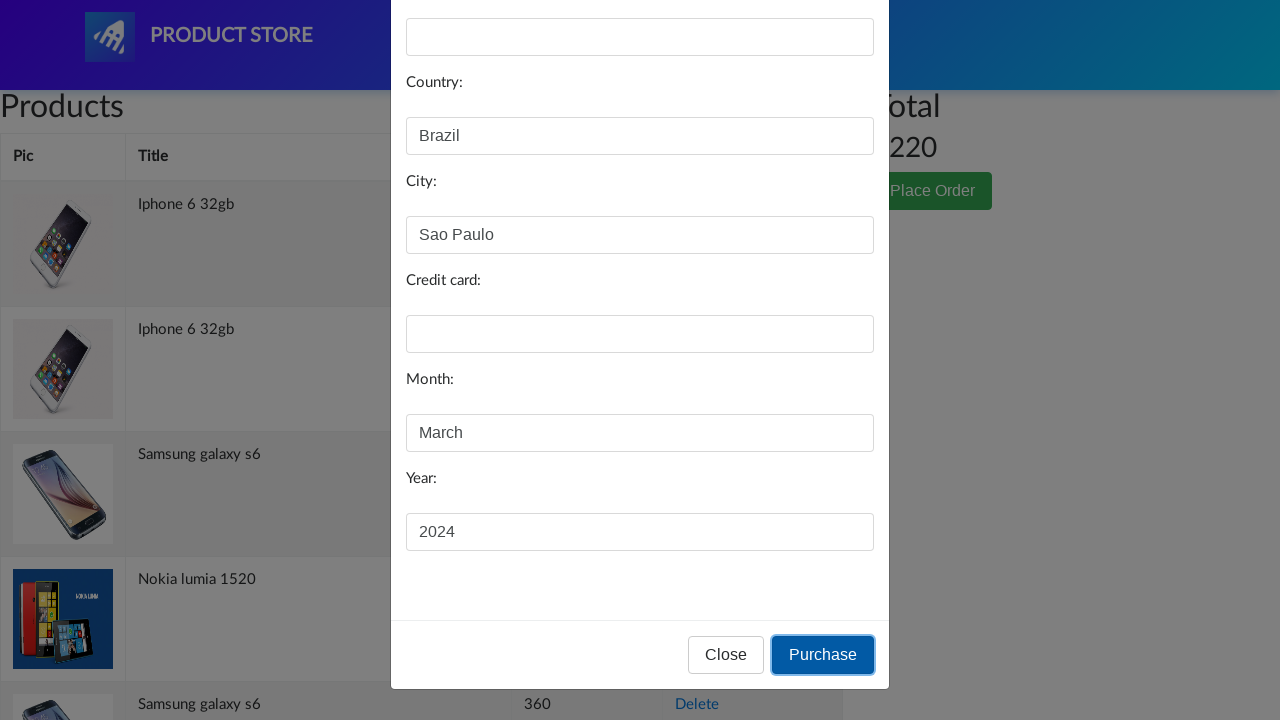